Tests e-commerce functionality by searching for products, adding a specific item to cart, and proceeding through checkout flow

Starting URL: https://rahulshettyacademy.com/seleniumPractise/#/

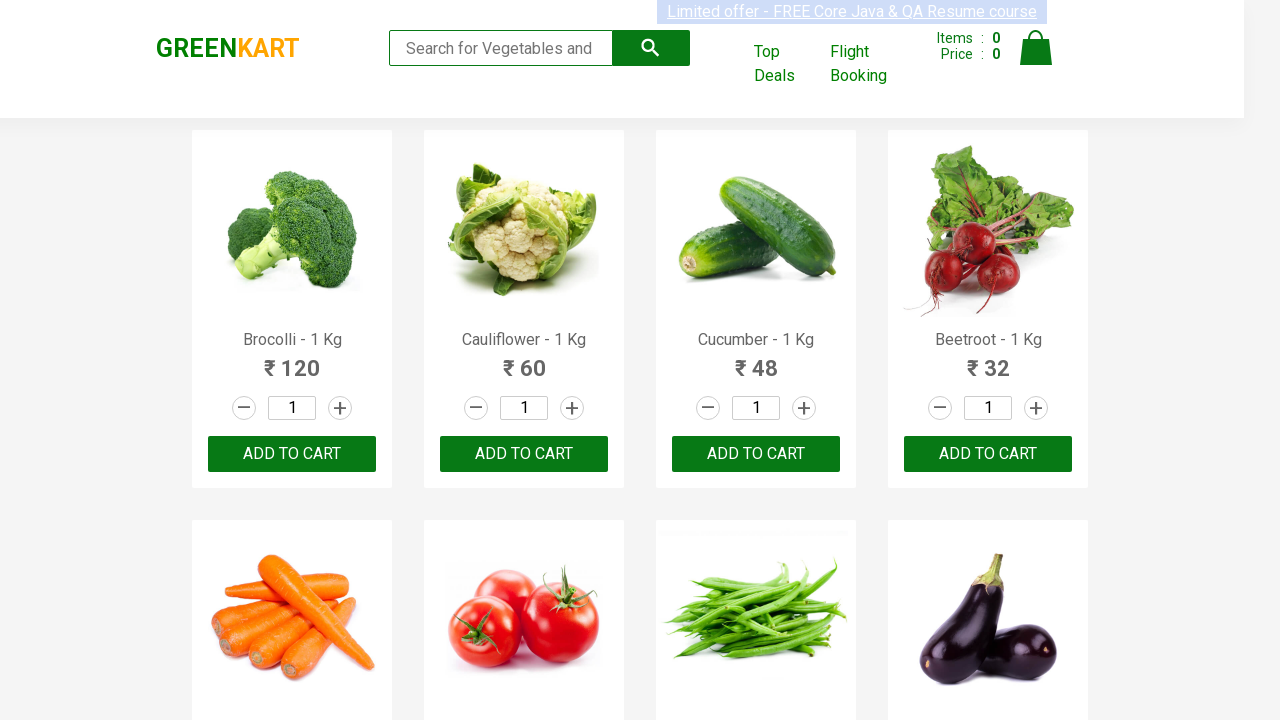

Filled search field with 'ca' to filter products on .search-keyword
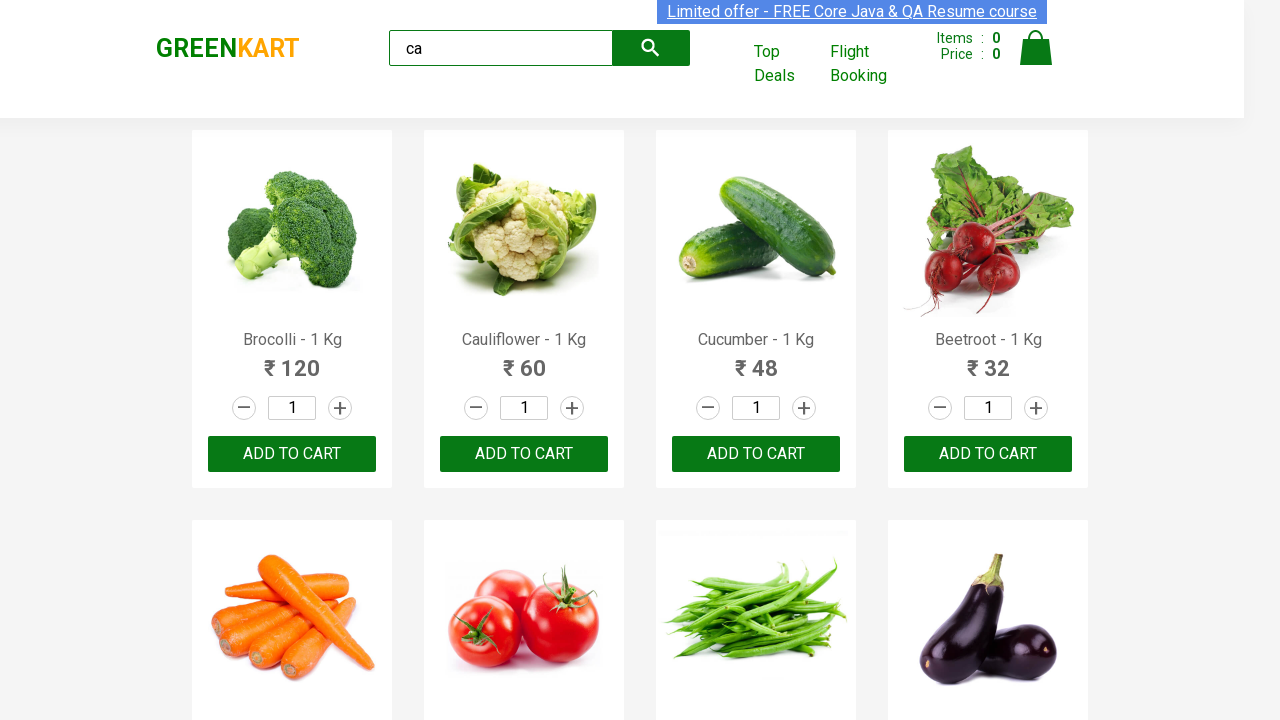

Waited for products to filter
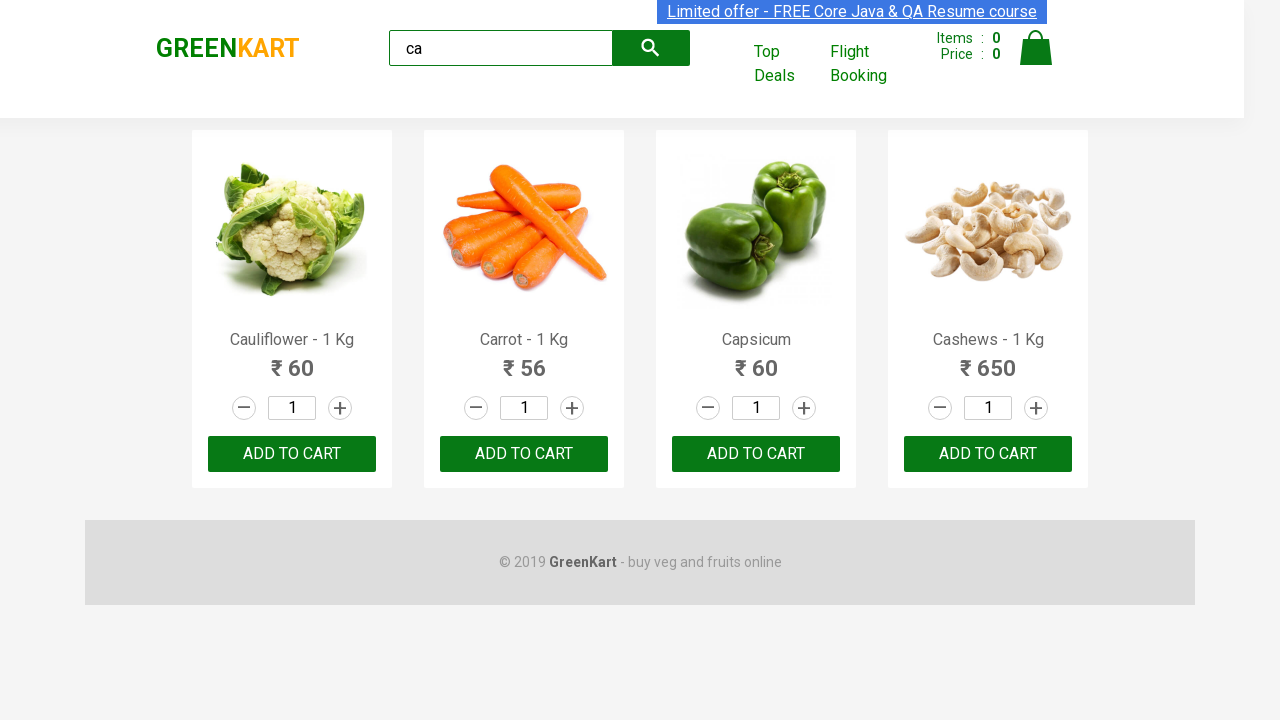

Found and clicked 'Add to cart' button for Cashews product at (988, 454) on .products .product >> nth=3 >> button
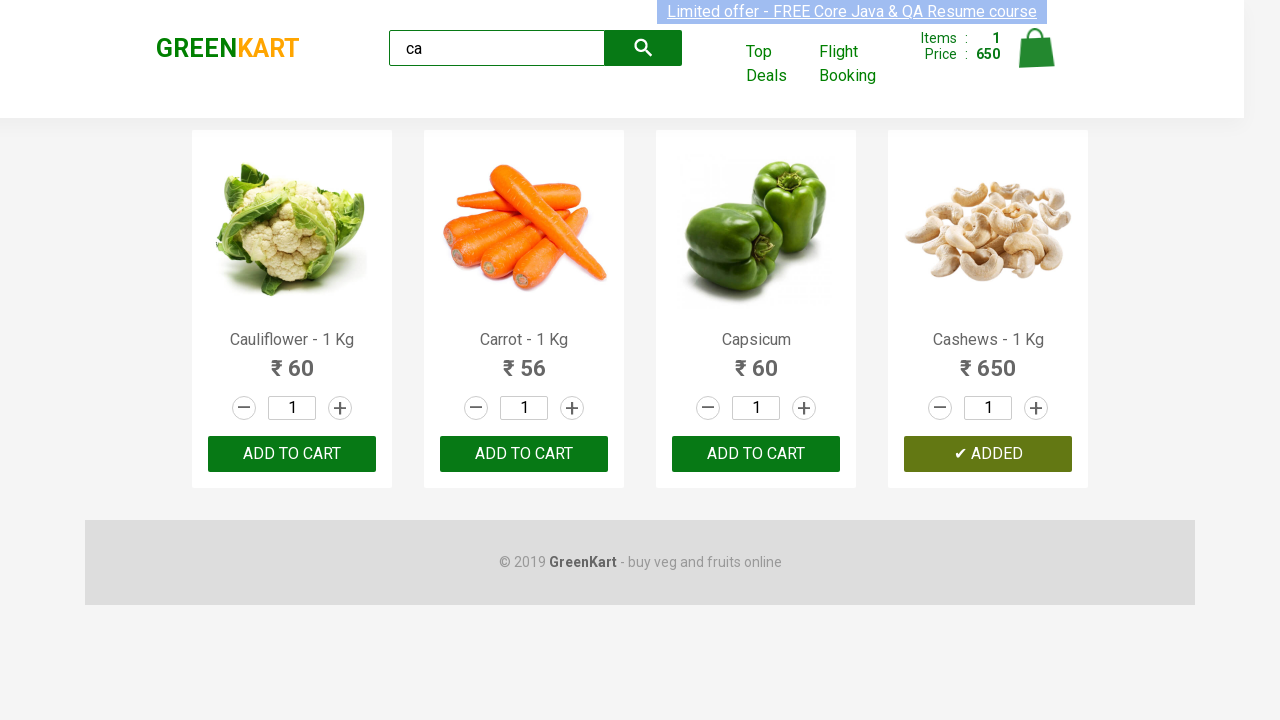

Clicked on cart icon to open shopping cart at (1036, 48) on .cart-icon > img
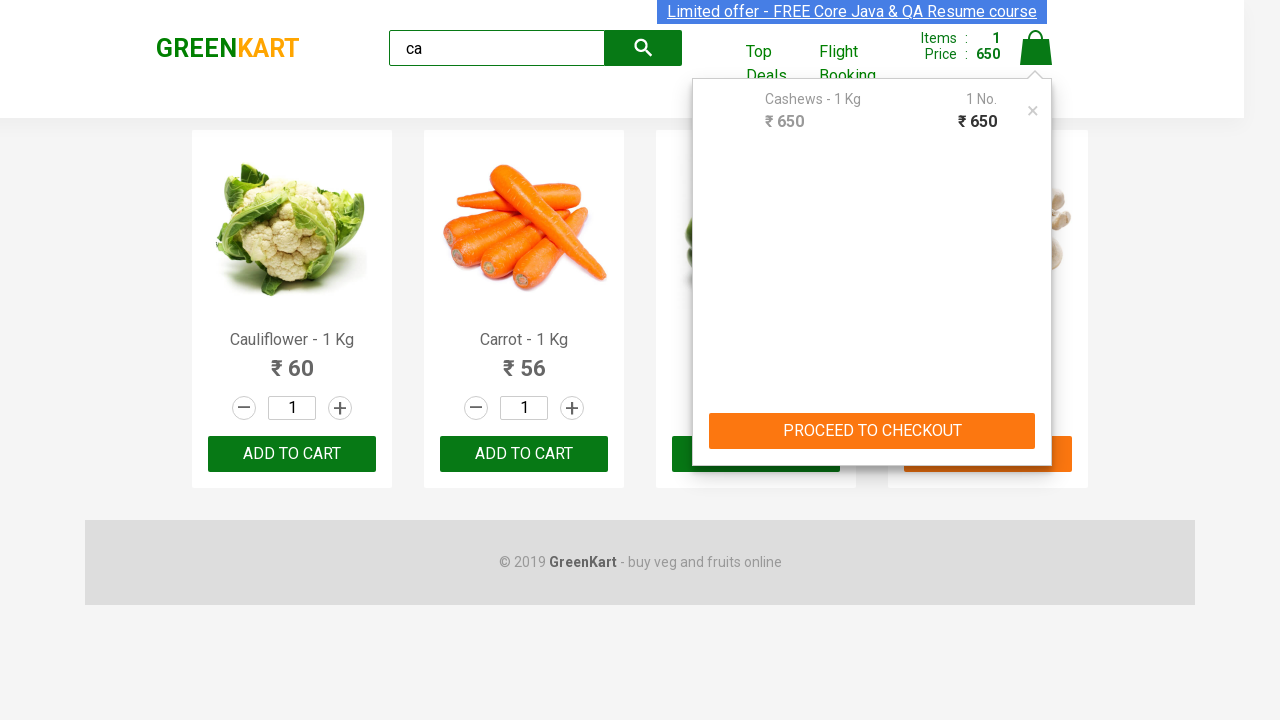

Clicked 'PROCEED TO CHECKOUT' button at (872, 431) on text=PROCEED TO CHECKOUT
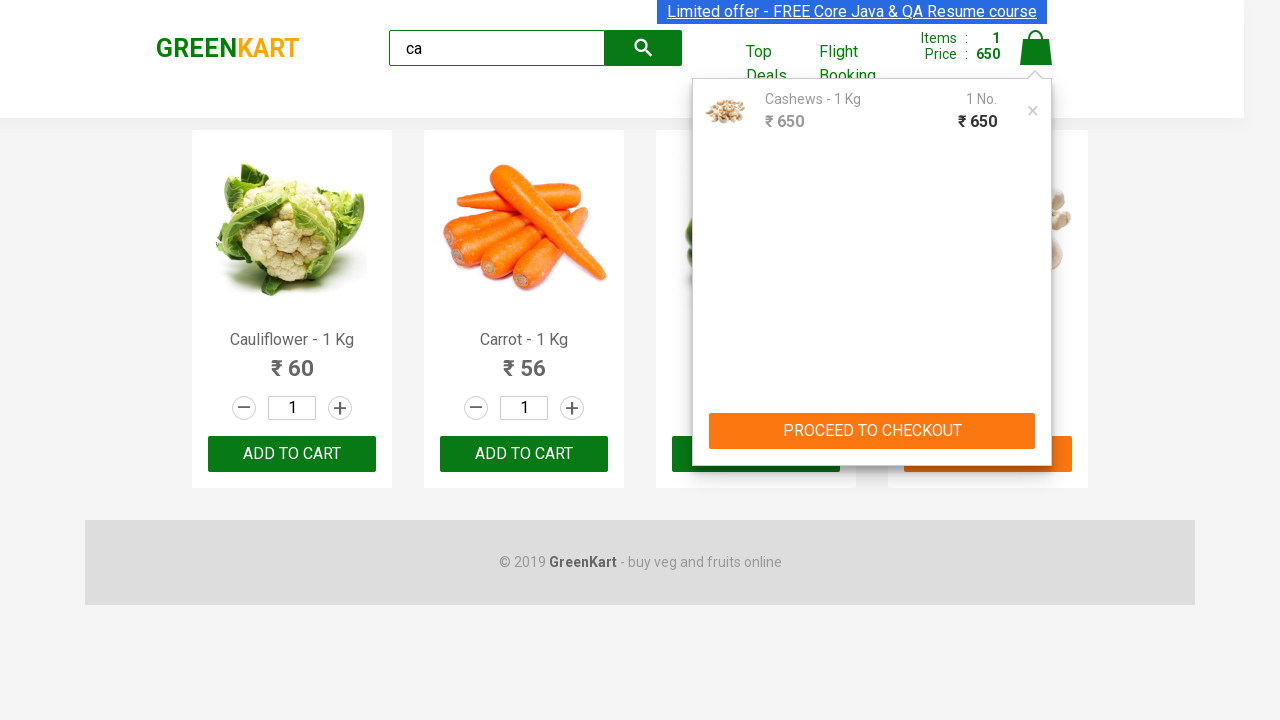

Clicked 'Place Order' button to complete checkout flow at (1036, 420) on button:has-text("Place Order")
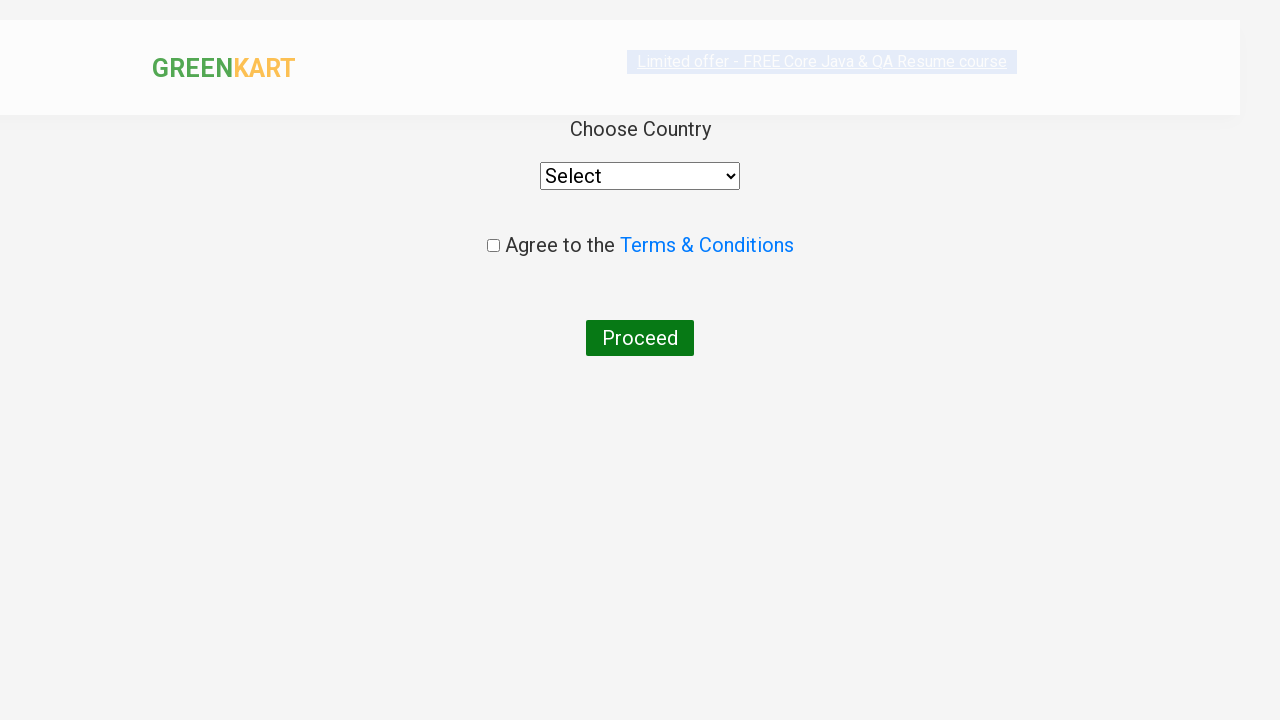

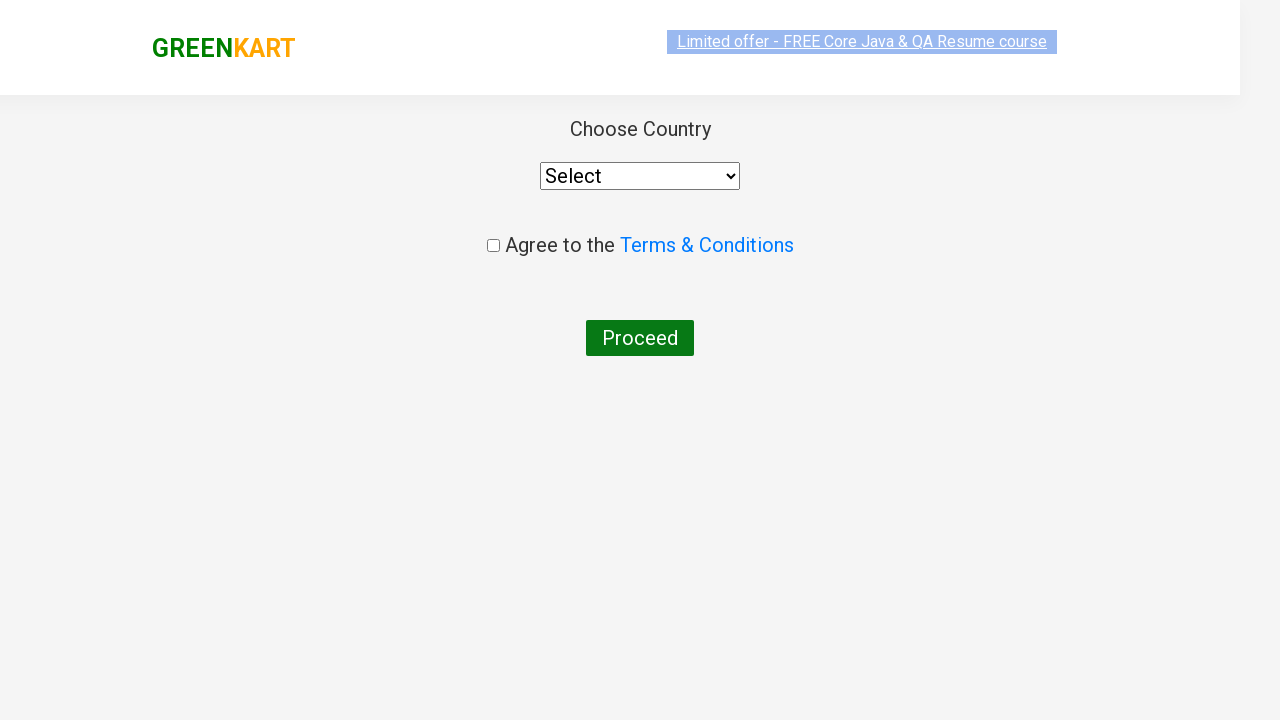